Tests sending keys to a designated element by clicking body first then typing into the text field

Starting URL: https://www.selenium.dev/selenium/web/single_text_input.html

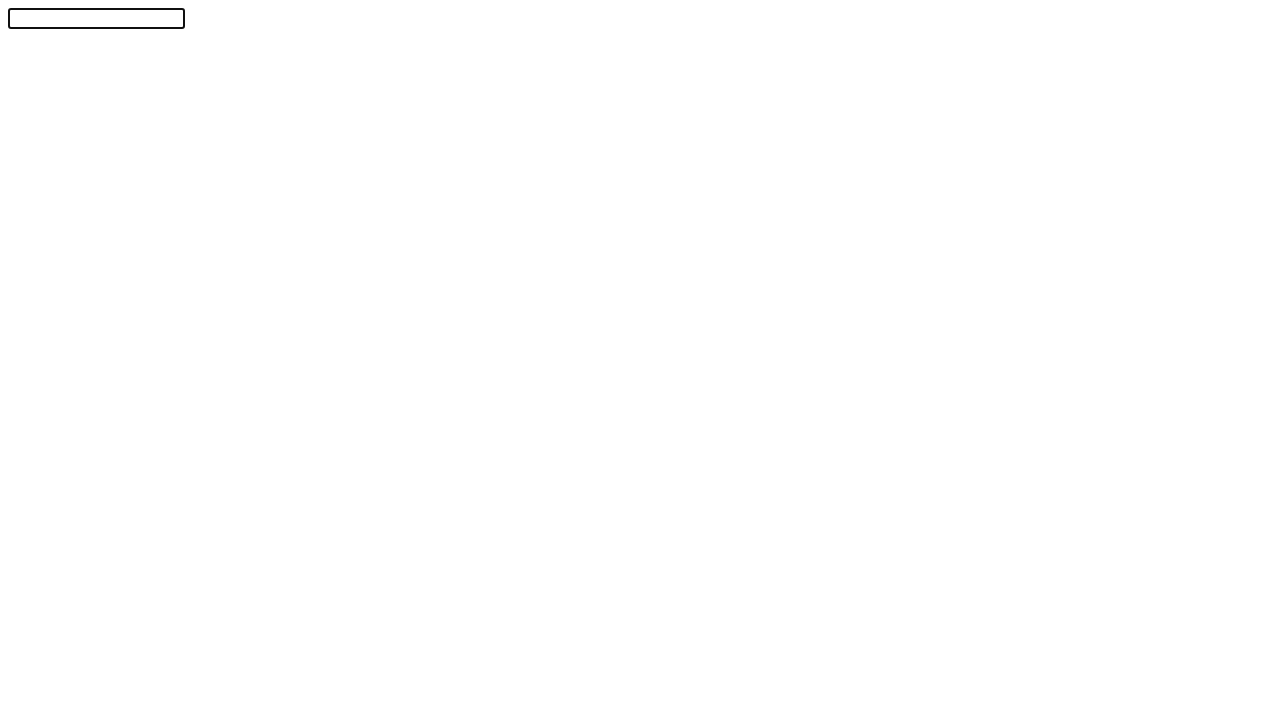

Clicked on body to unfocus text field at (640, 356) on body
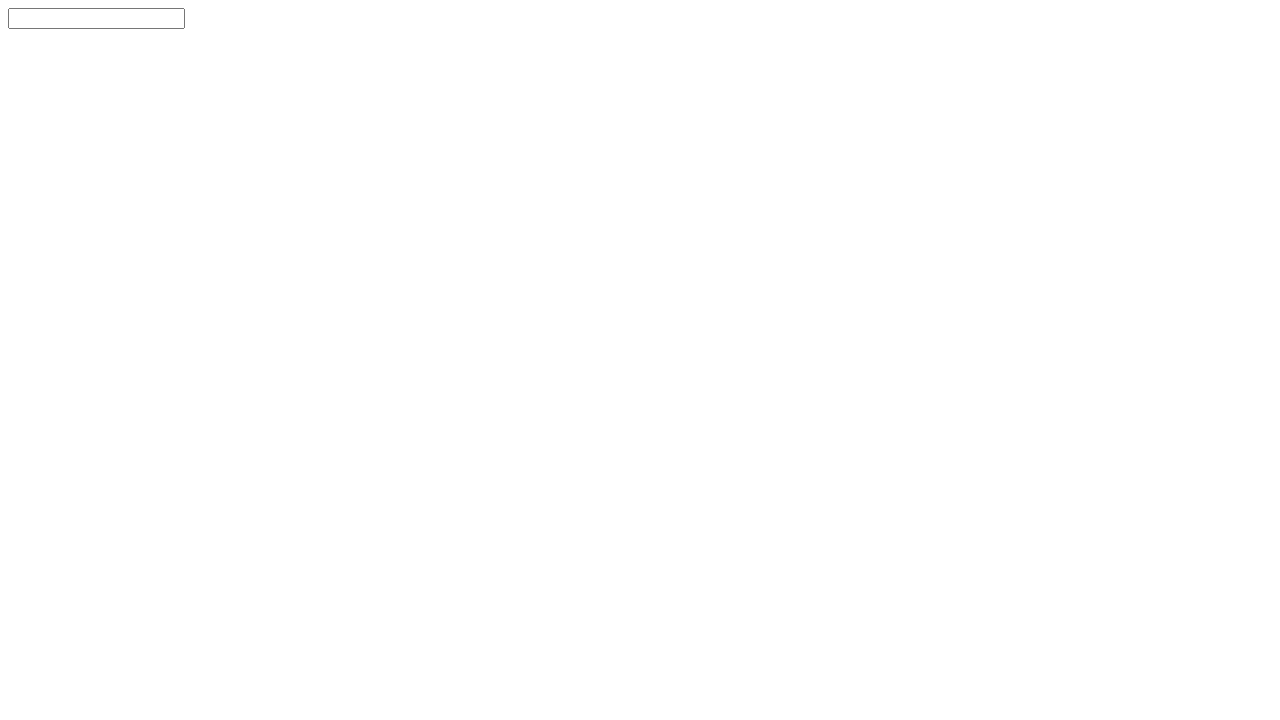

Typed 'Selenium!' into the text input field on #textInput
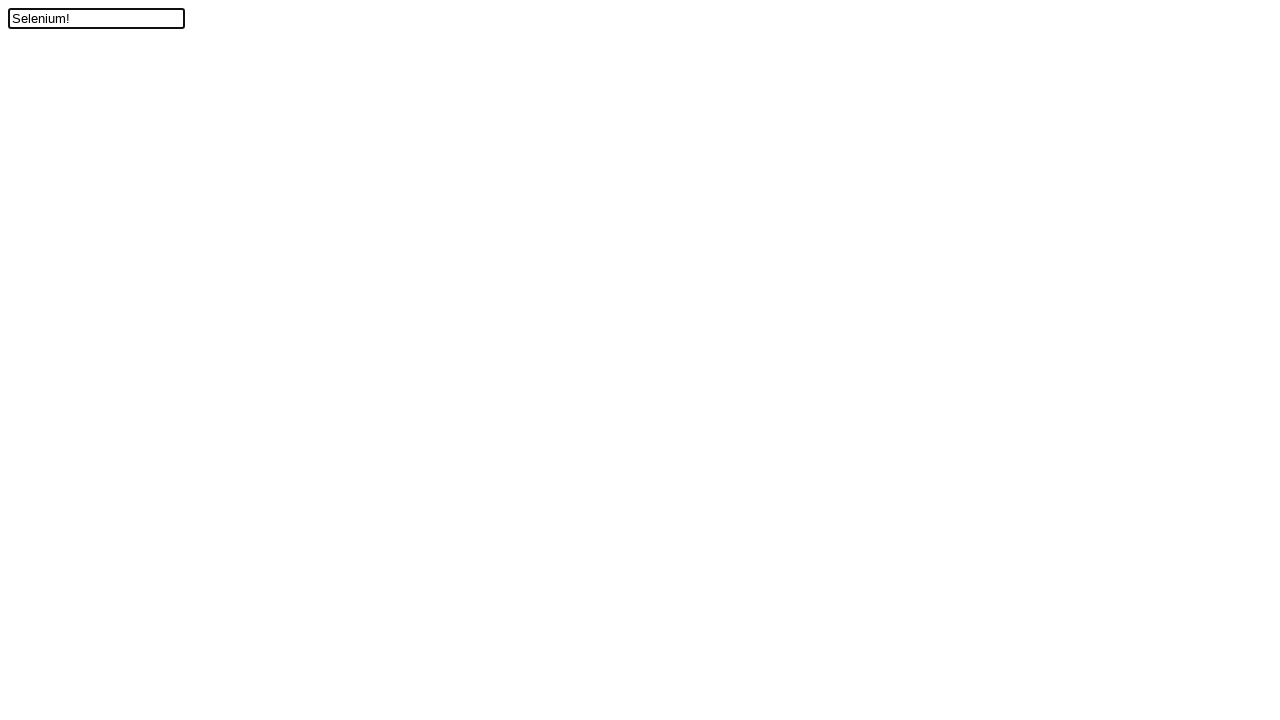

Verified that text input contains 'Selenium!'
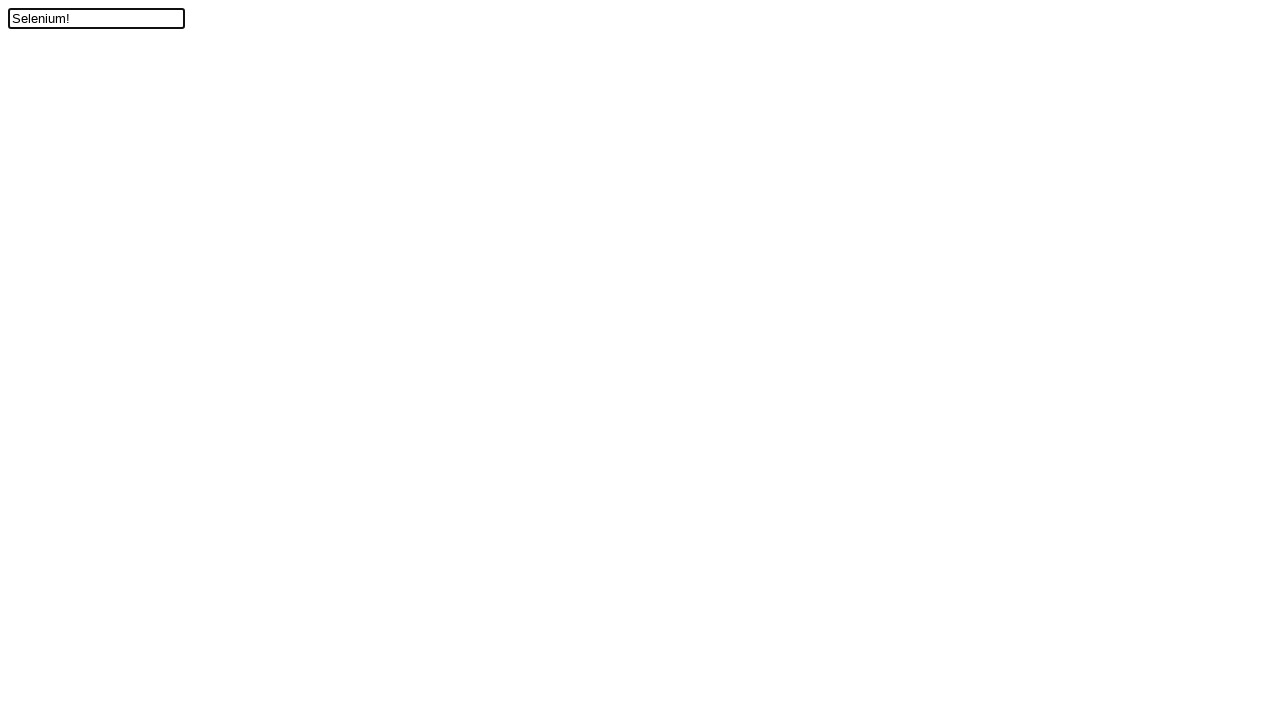

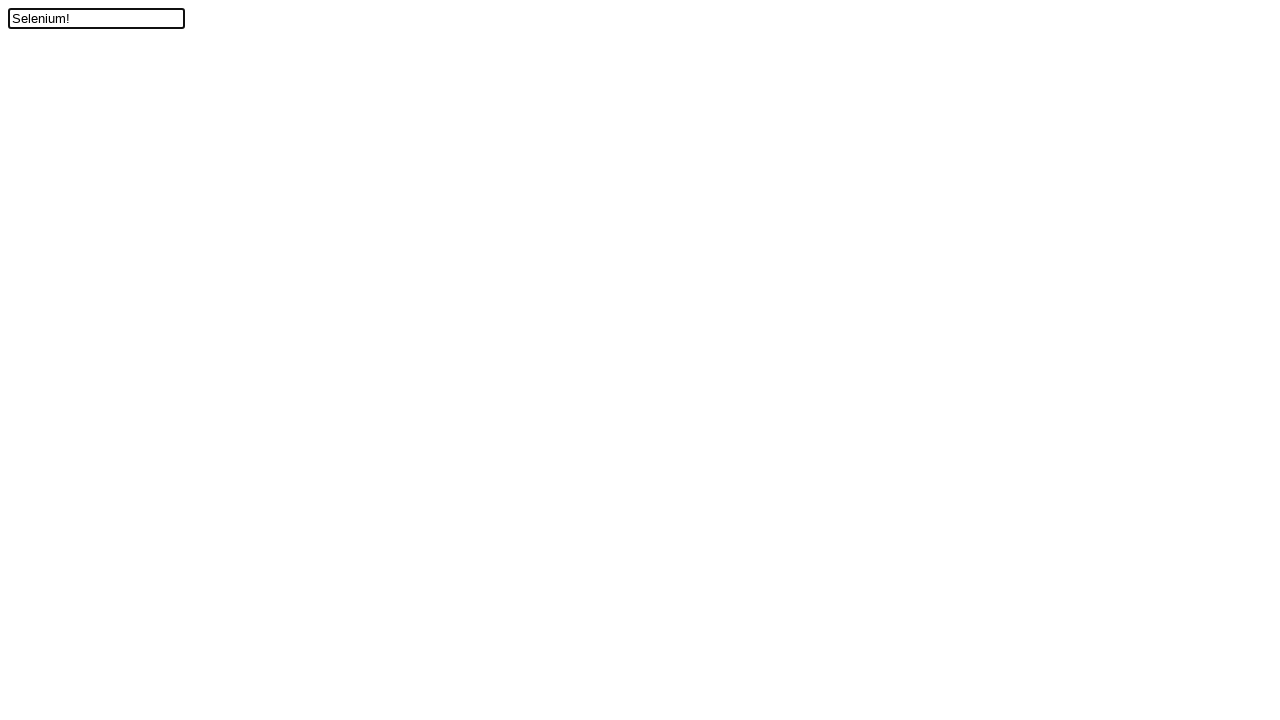